Navigates to GoDaddy India website and verifies the page loads successfully

Starting URL: https://www.godaddy.com/en-in

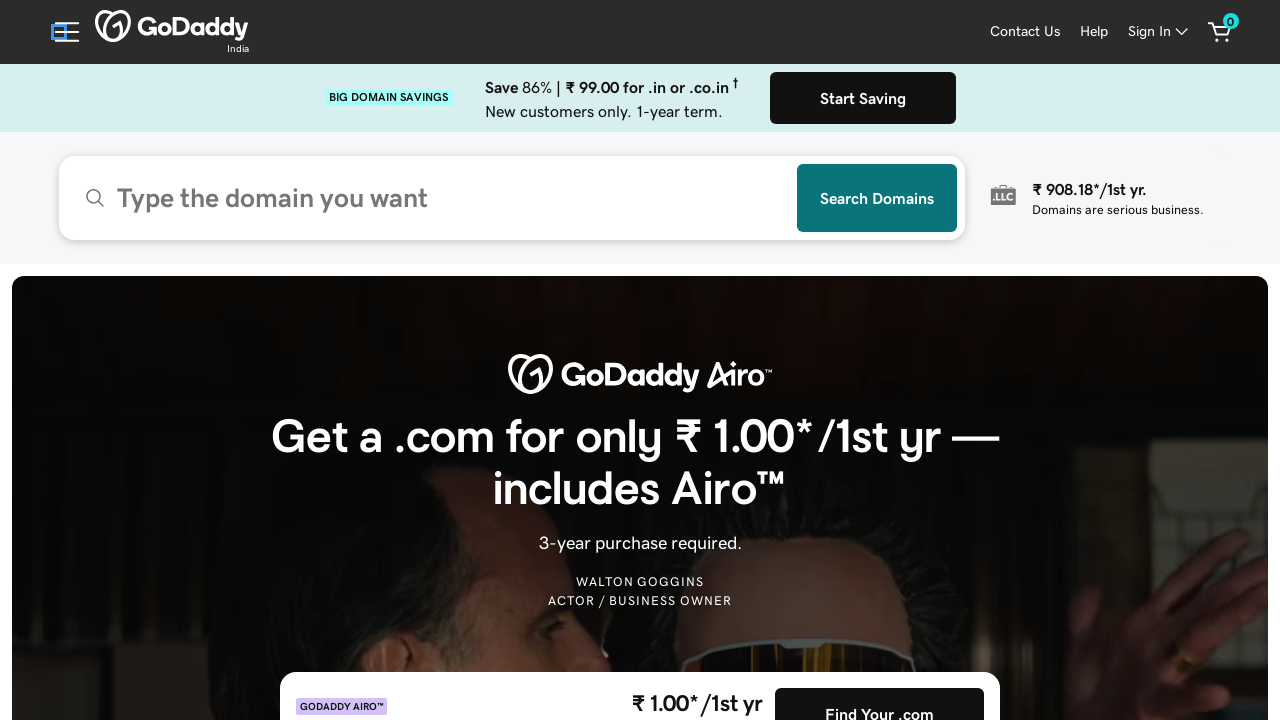

Waited for GoDaddy India page to reach domcontentloaded state
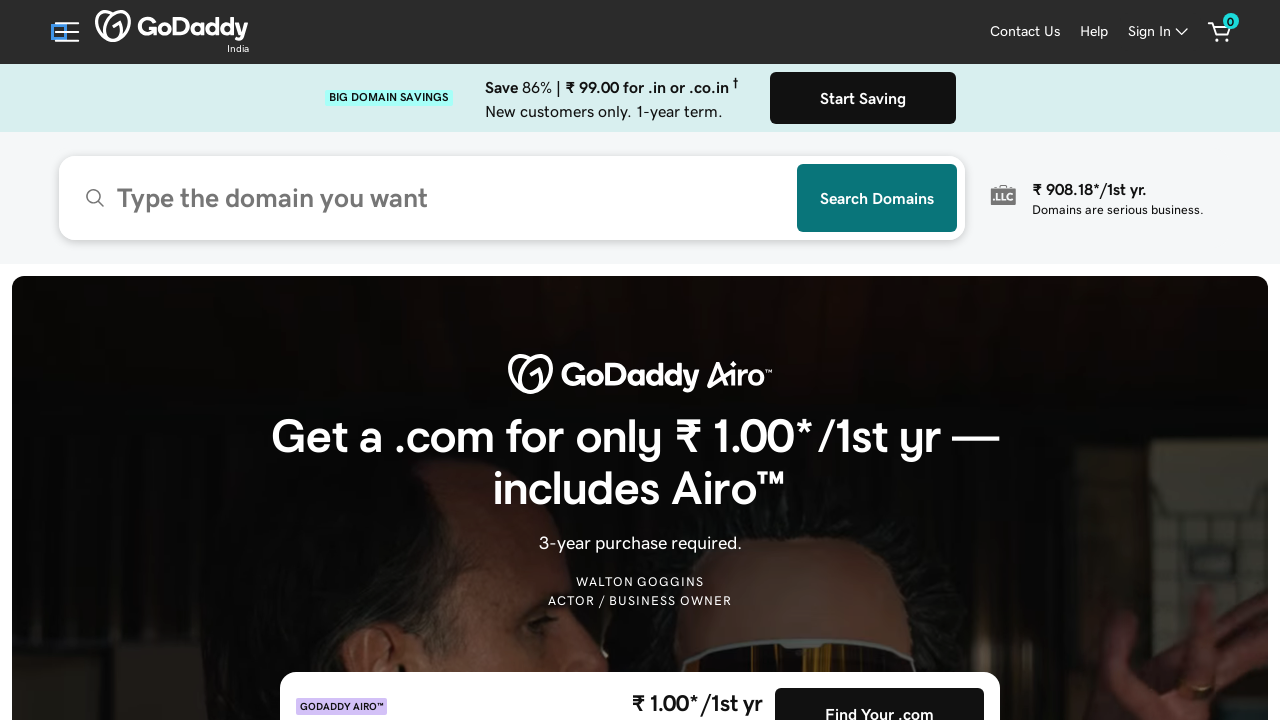

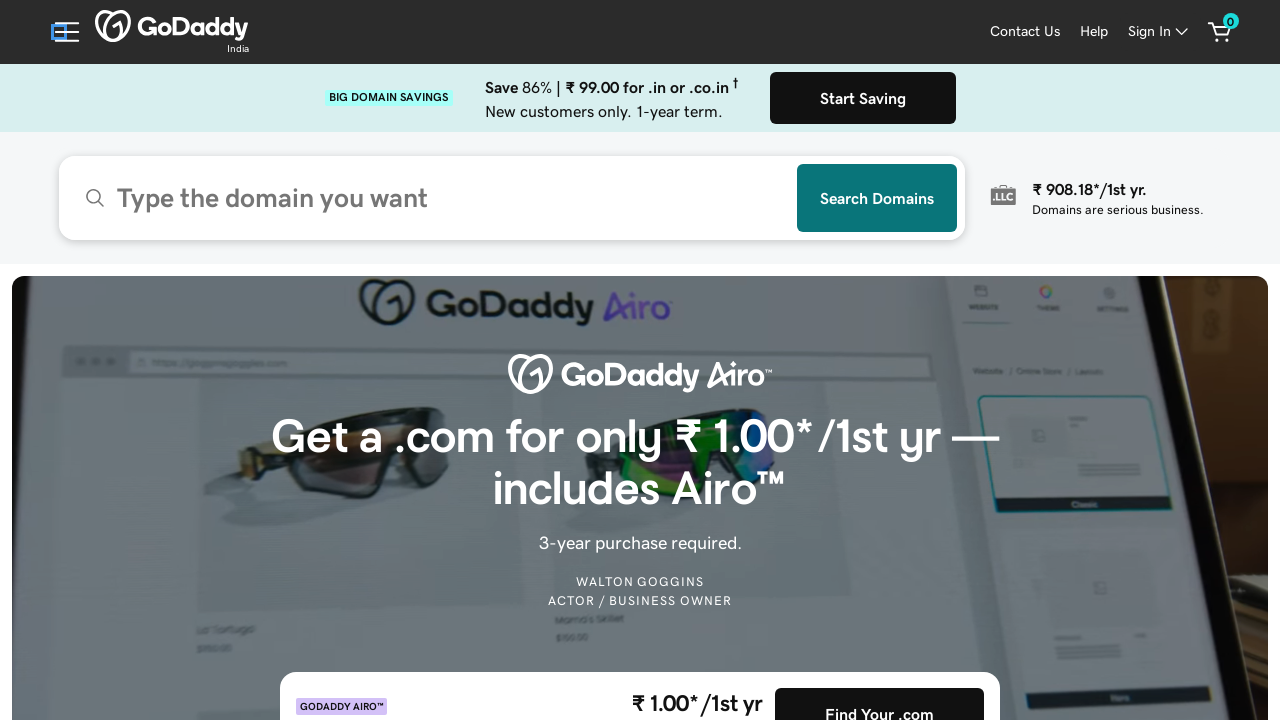